Tests dynamic loading by clicking Start button and waiting for the Hello World element to become visible using explicit wait

Starting URL: https://the-internet.herokuapp.com/dynamic_loading/1

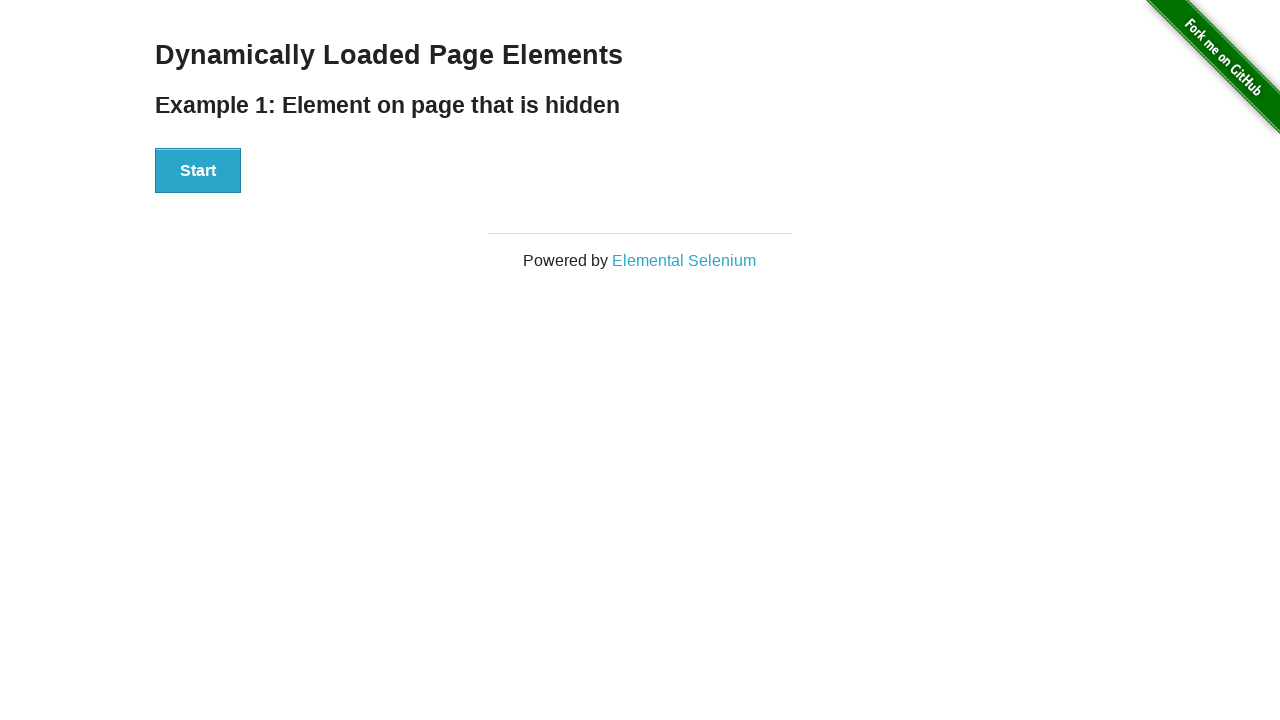

Navigated to dynamic loading page
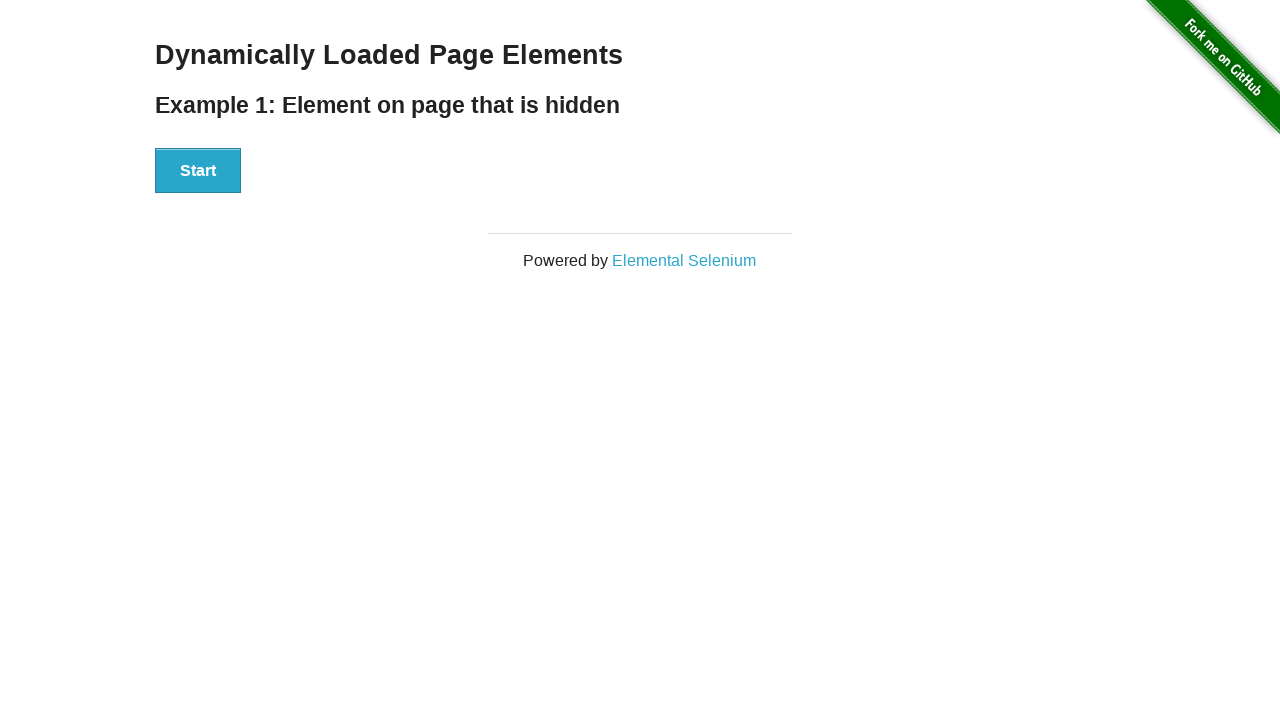

Clicked the Start button at (198, 171) on xpath=//button
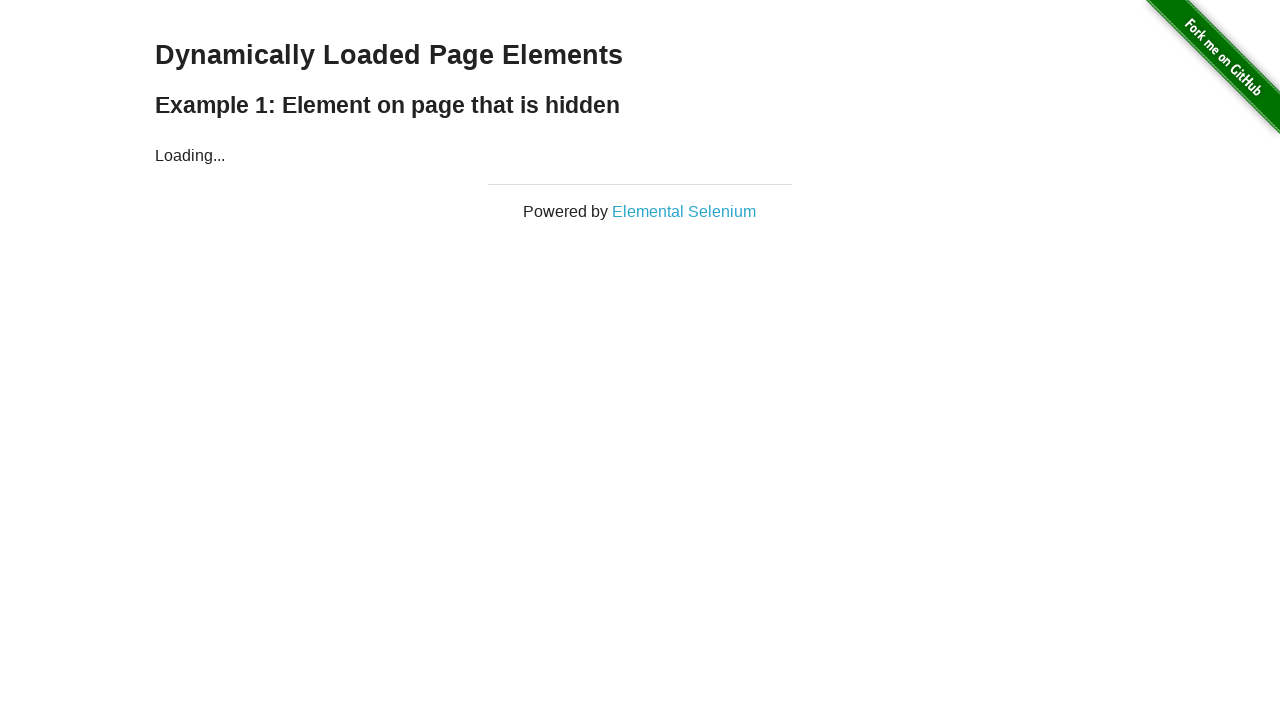

Hello World element became visible after dynamic load
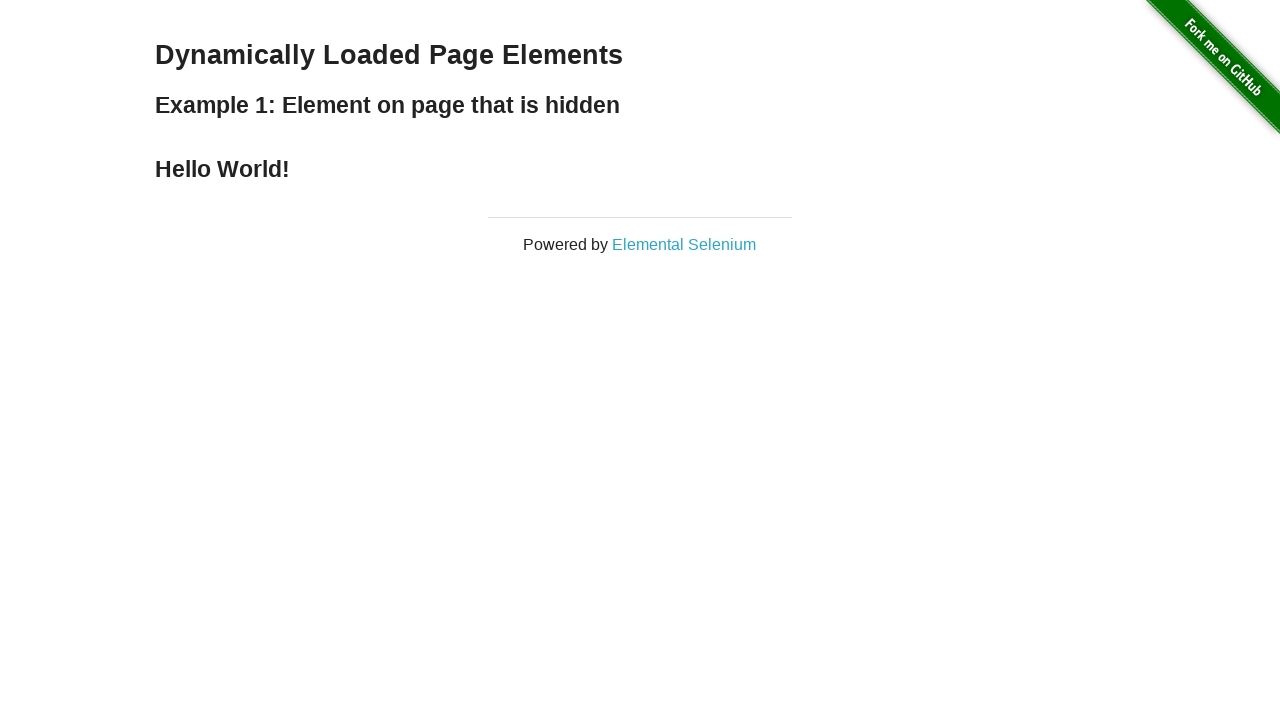

Located Hello World text element
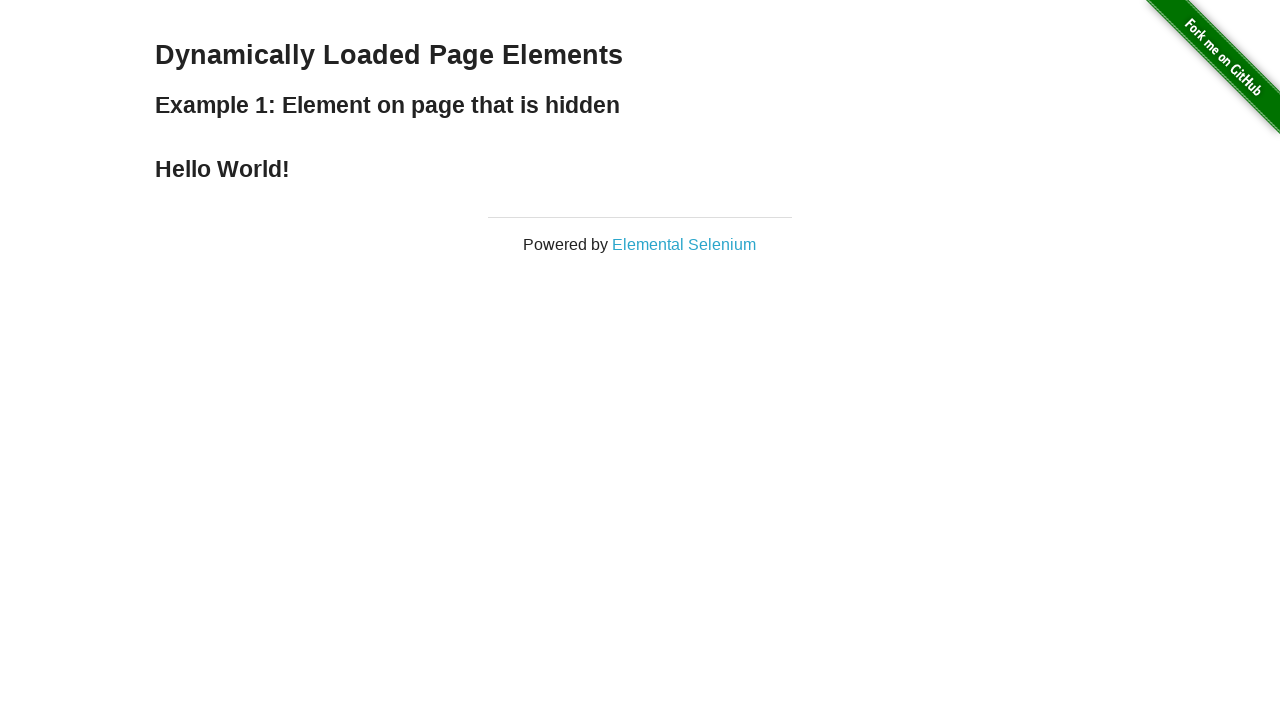

Verified Hello World text content is correct
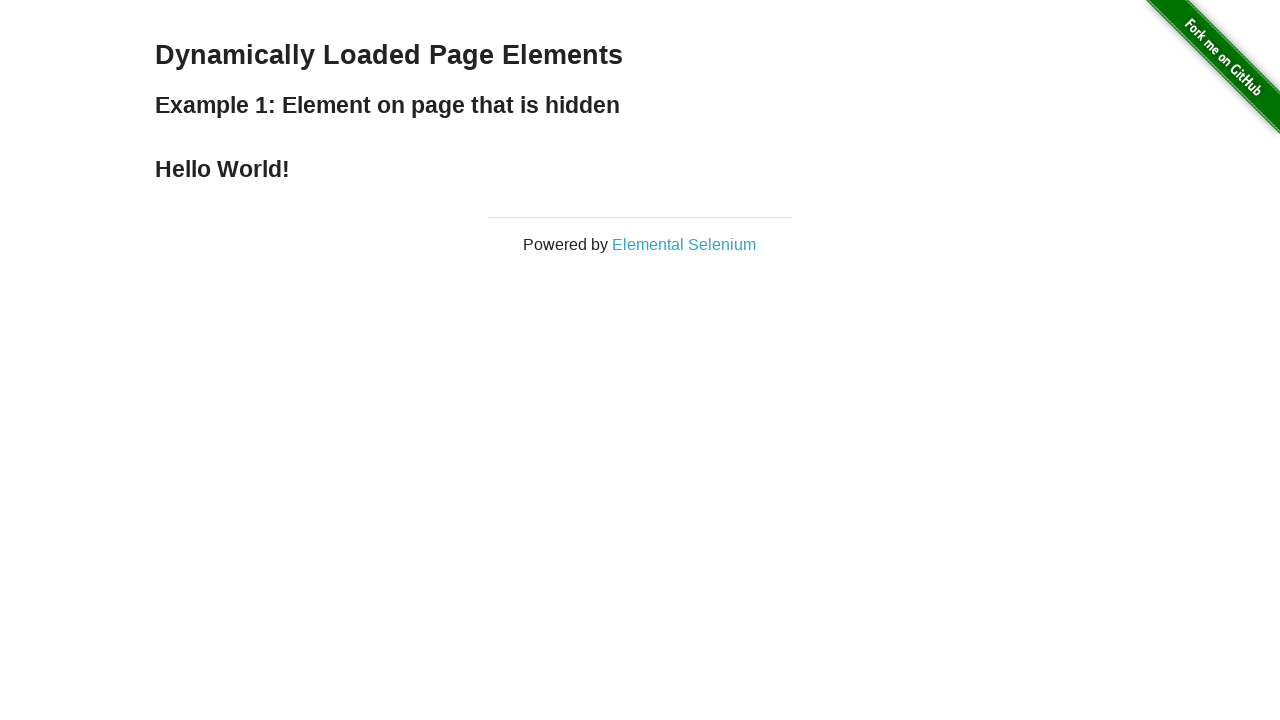

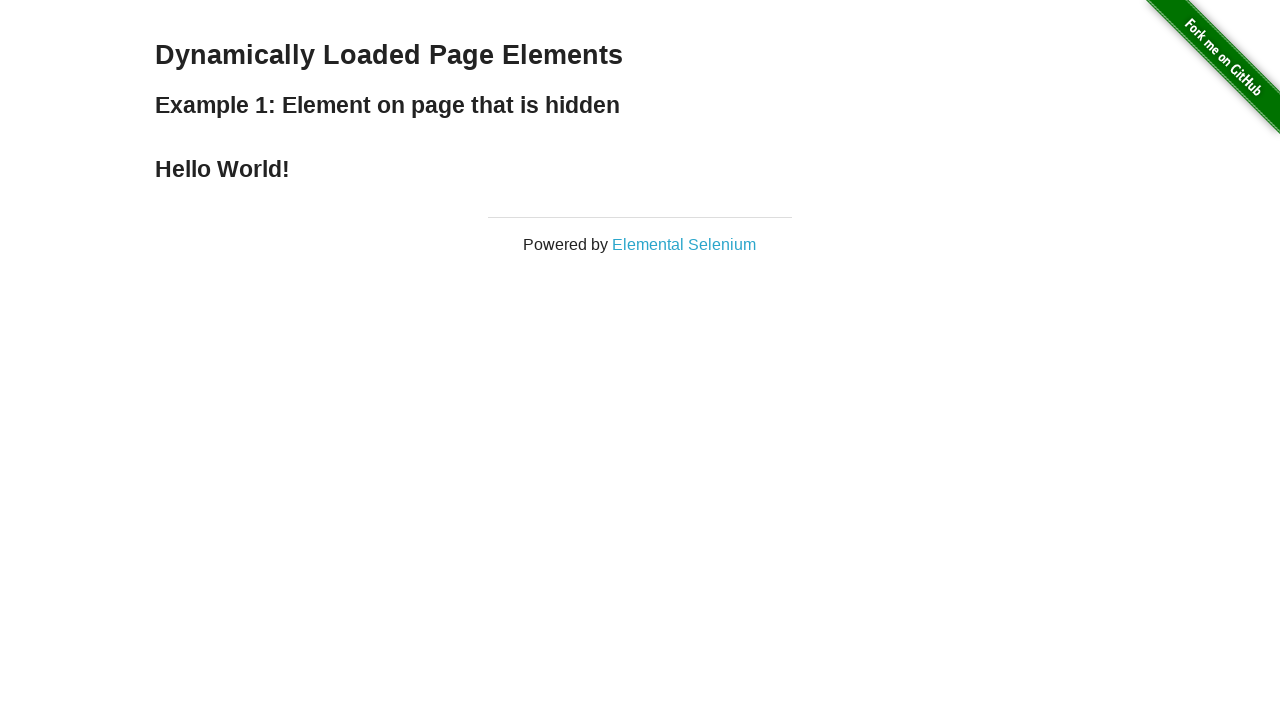